Opens the Flipkart e-commerce website and maximizes the browser window to full screen.

Starting URL: https://www.flipkart.com/

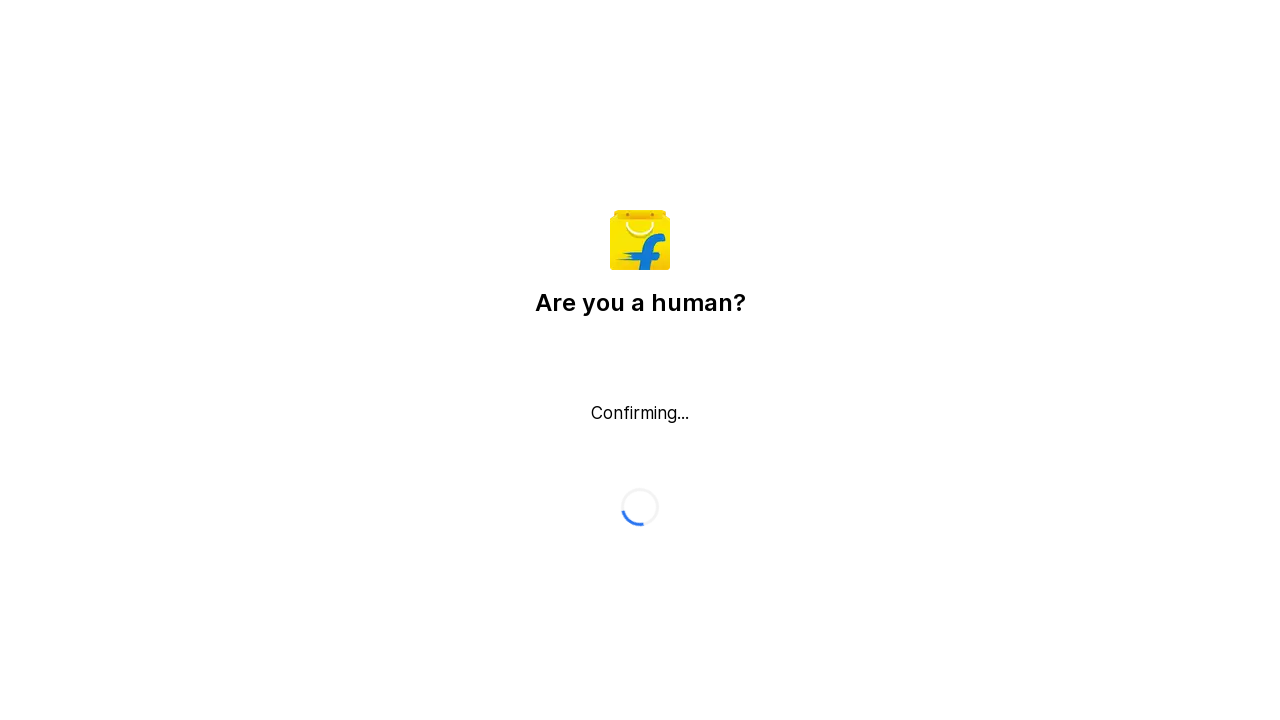

Waited for page to load with domcontentloaded state
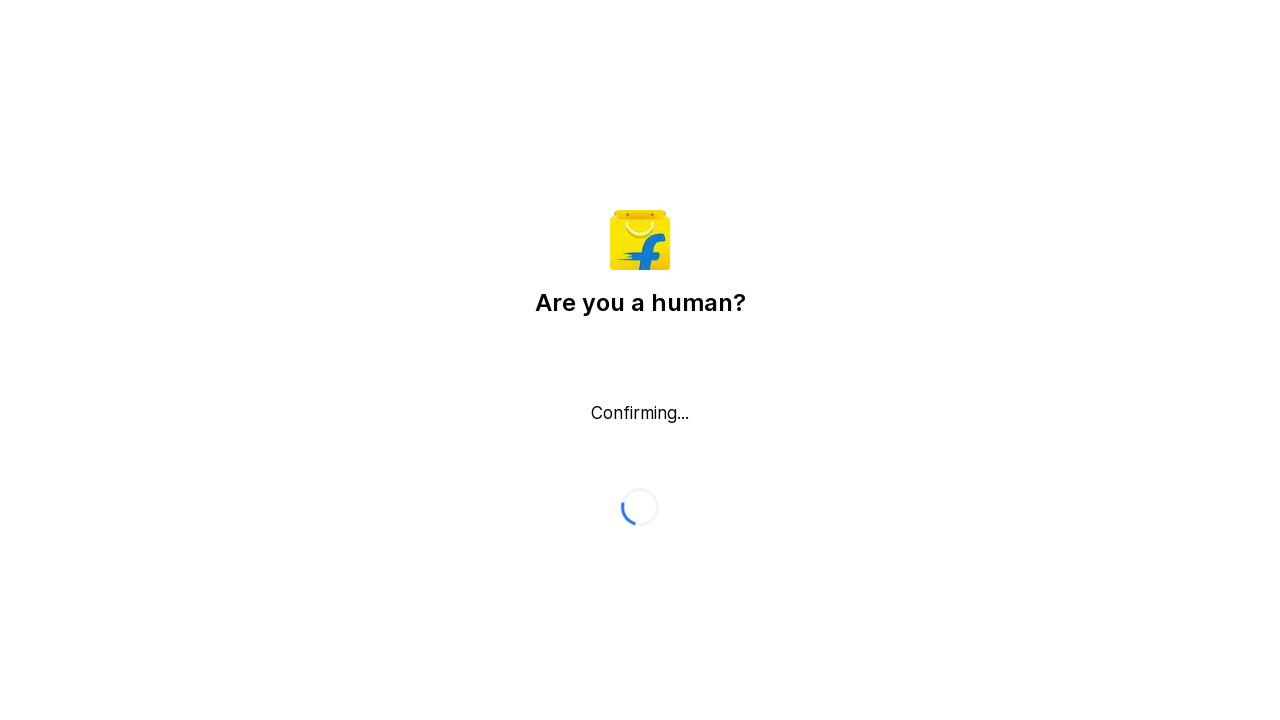

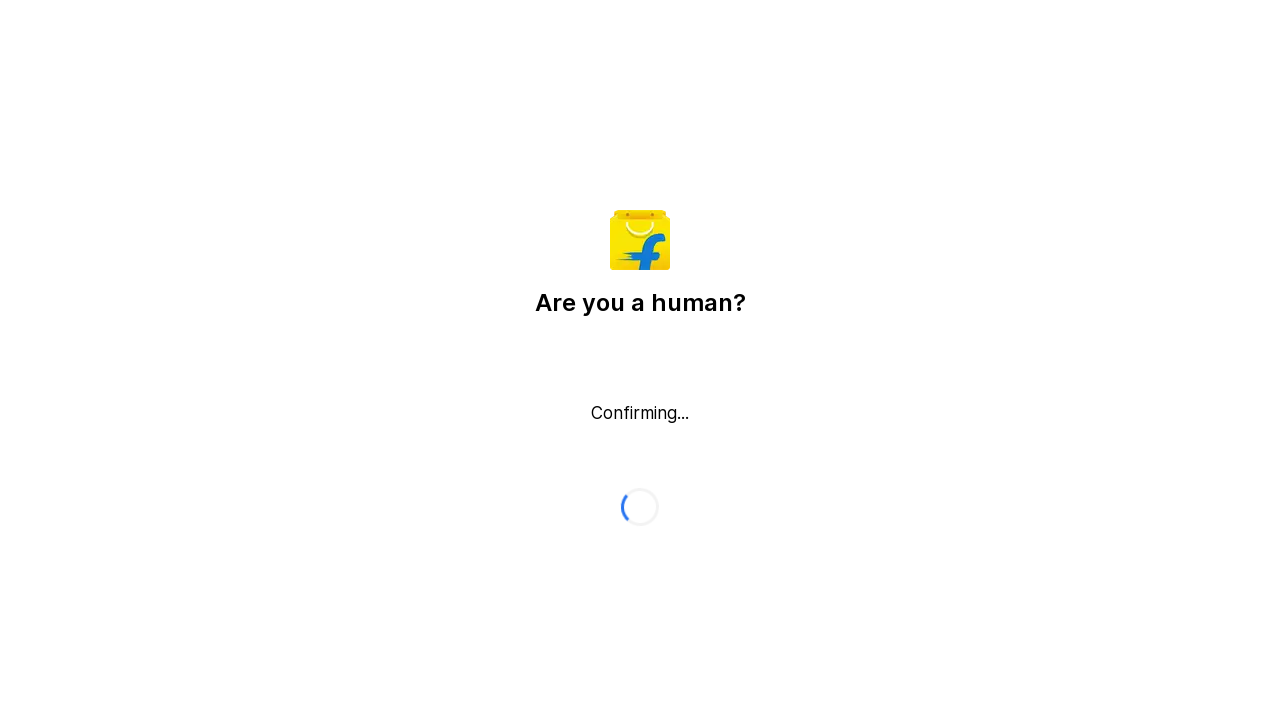